Tests the Playwright homepage by verifying the page title contains "Playwright", checking the "Get Started" link has the correct href attribute, clicking it, and verifying navigation to the intro page.

Starting URL: https://playwright.dev

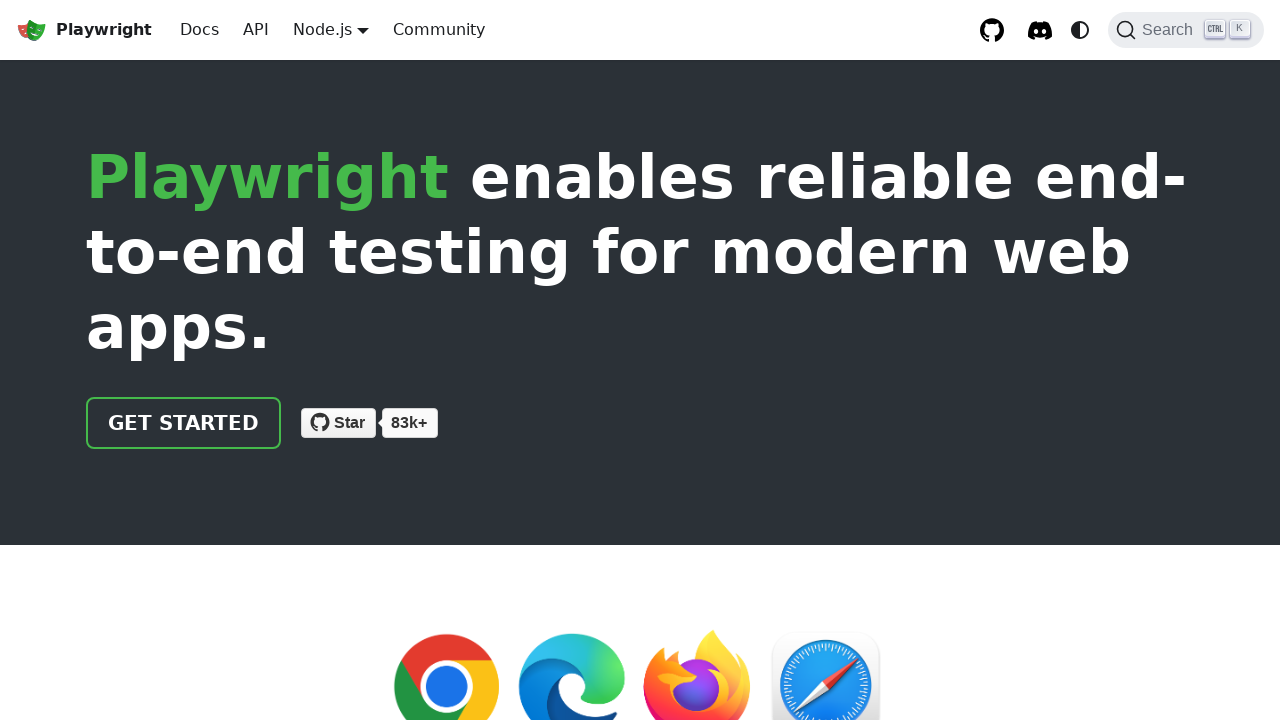

Verified page title contains 'Playwright'
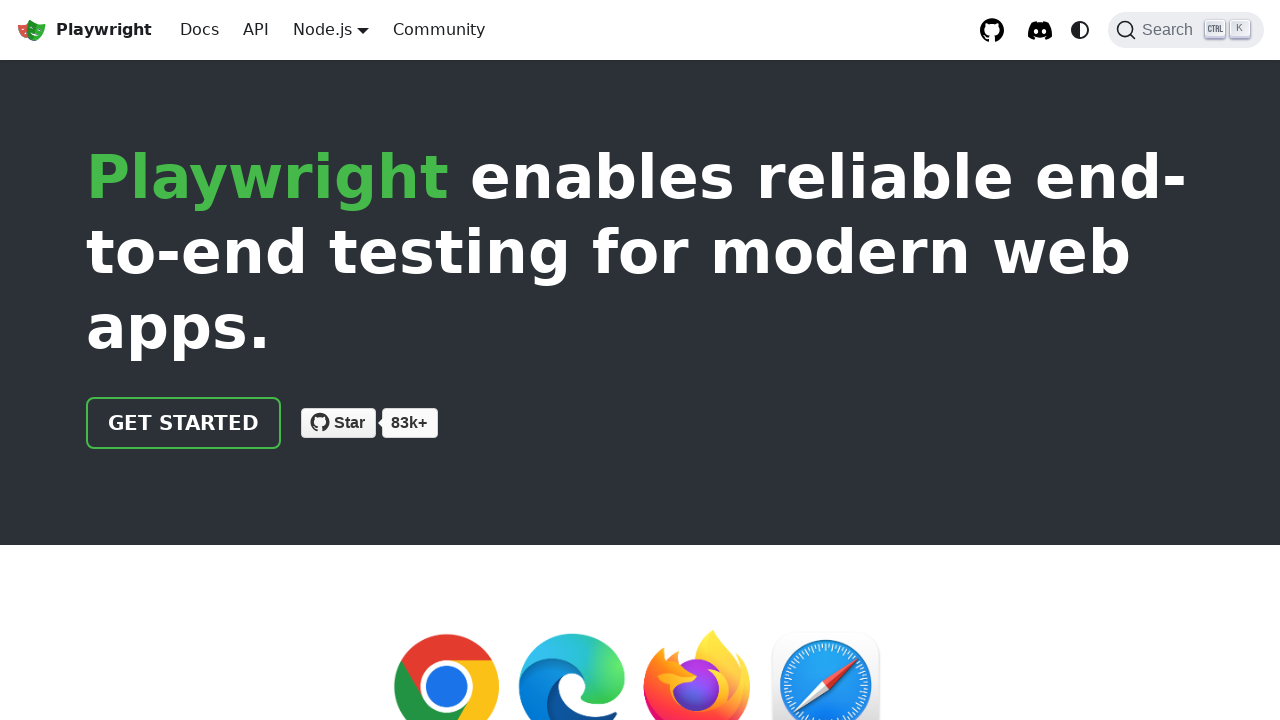

Located 'Get Started' link element
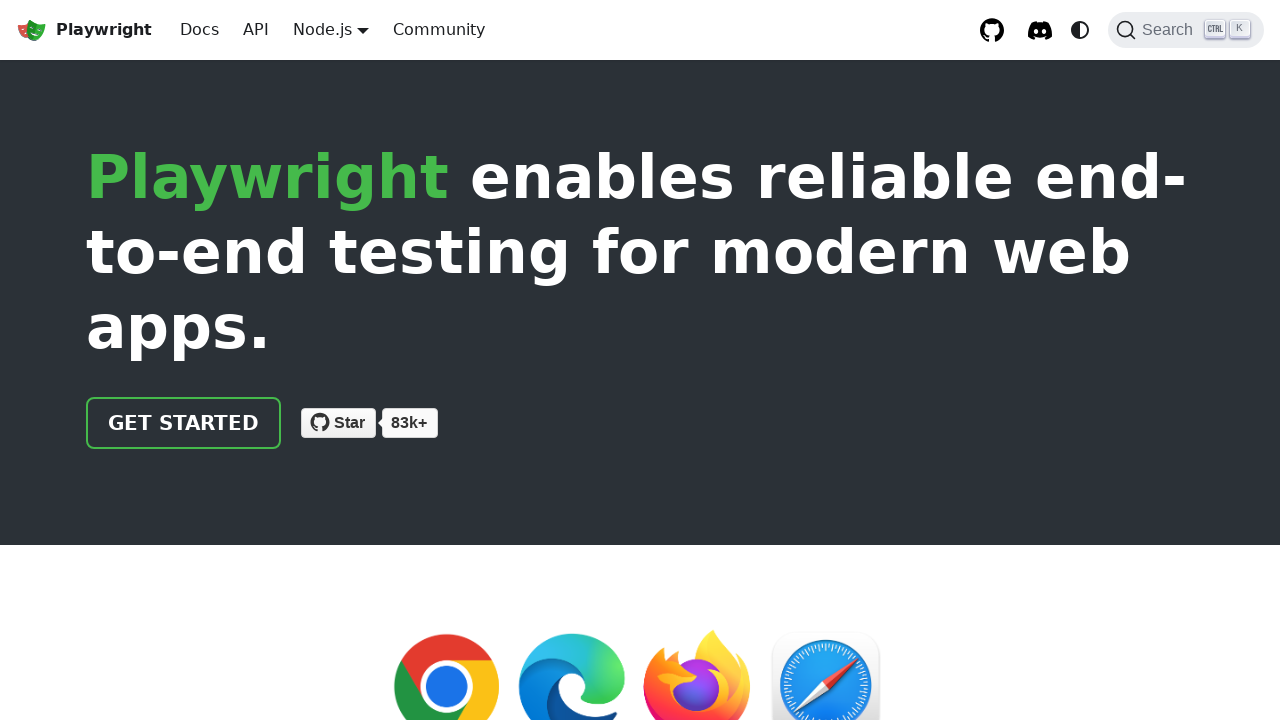

Verified 'Get Started' link has href attribute '/docs/intro'
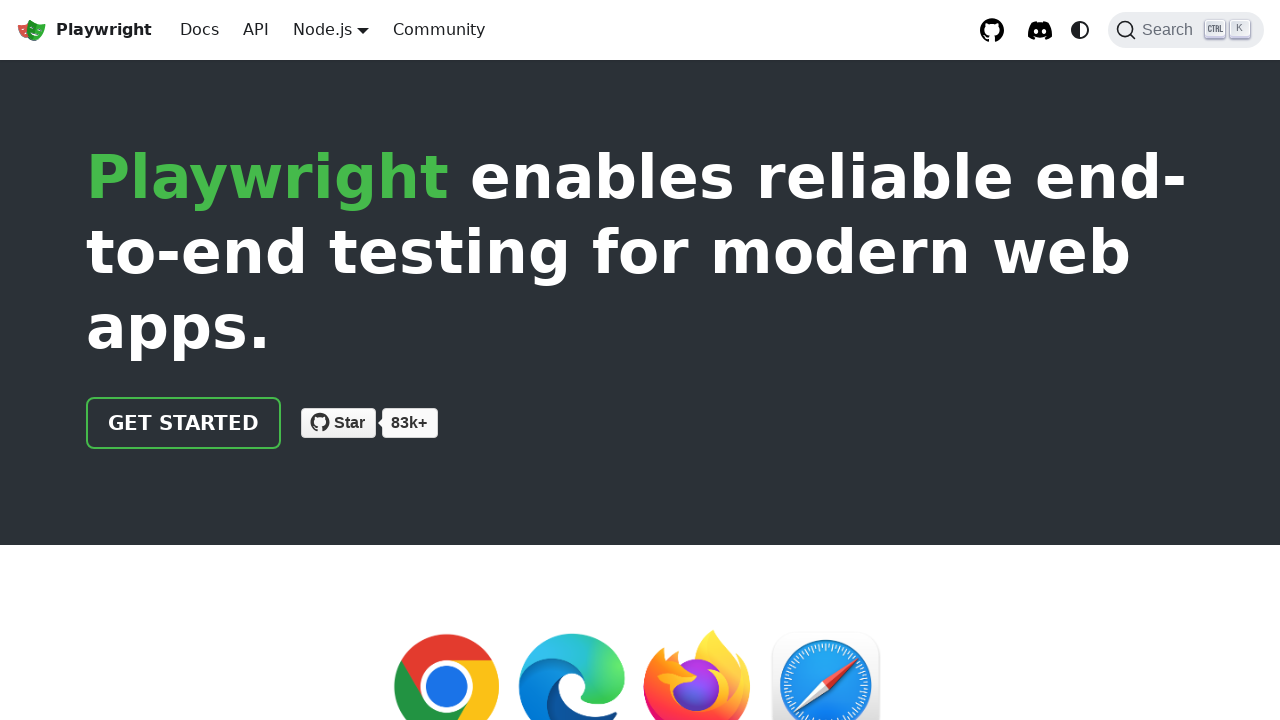

Clicked 'Get Started' link at (184, 423) on text=Get Started
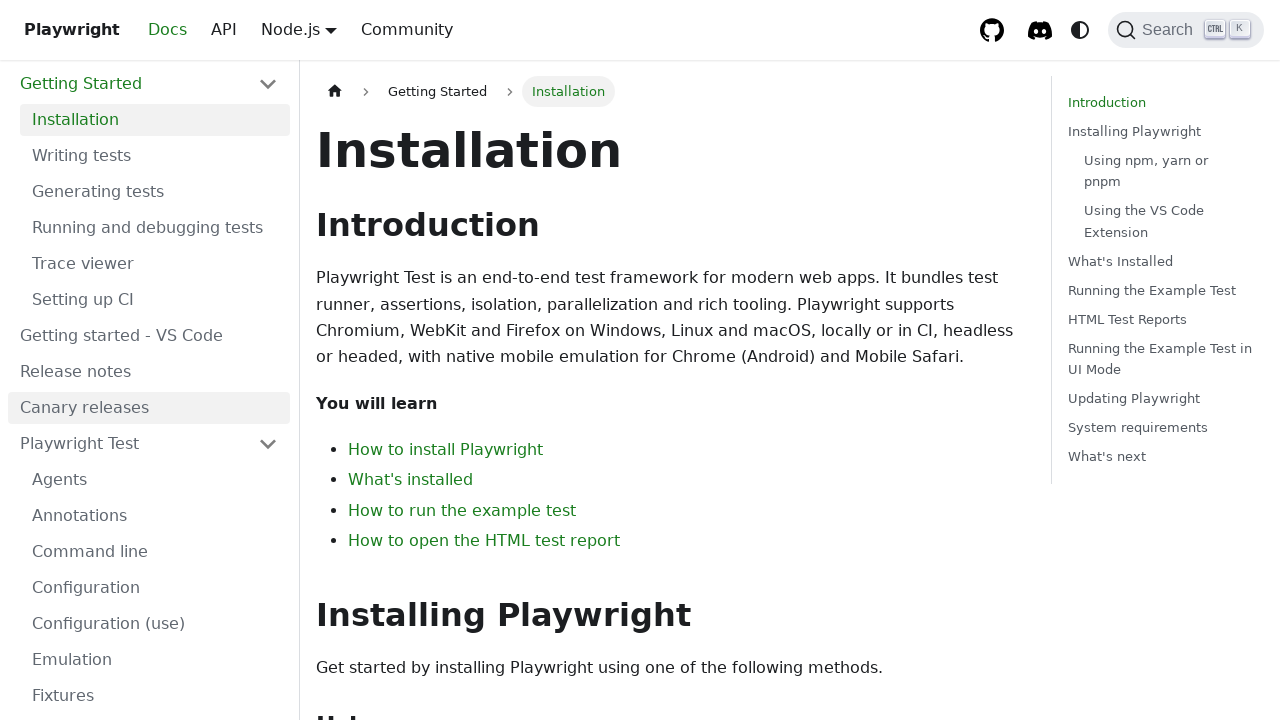

Verified navigation to intro page (URL contains 'intro')
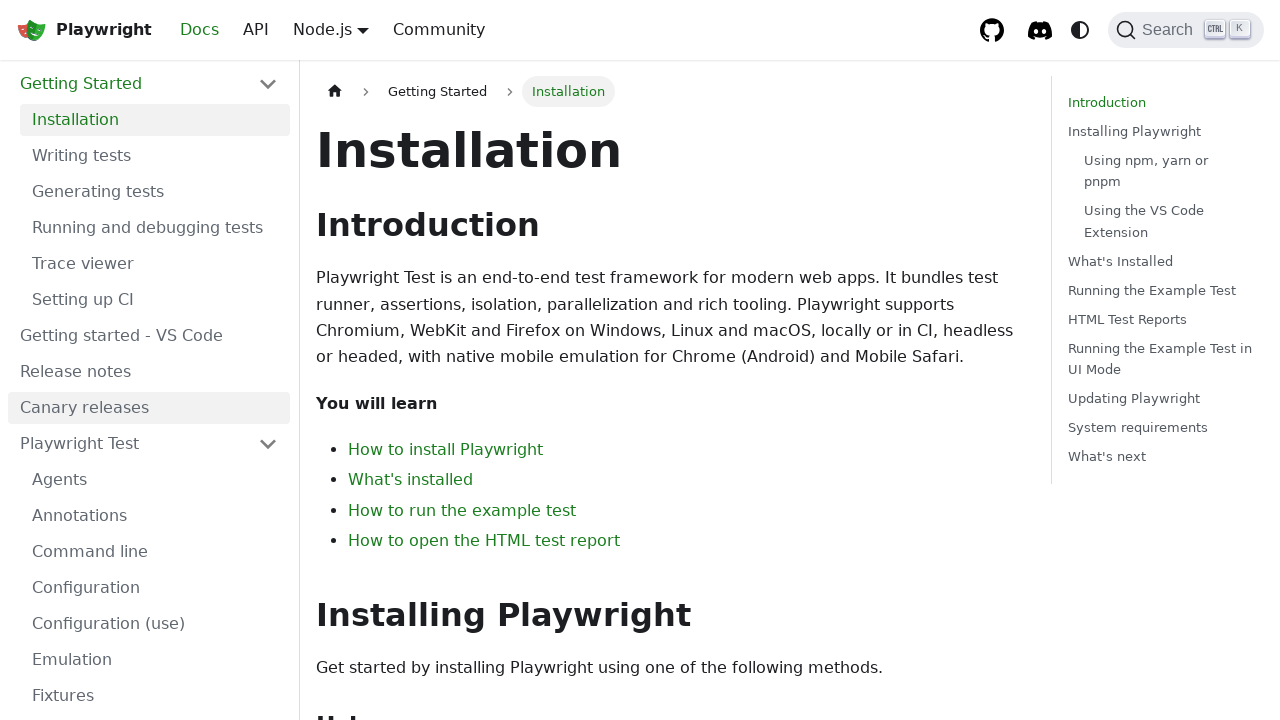

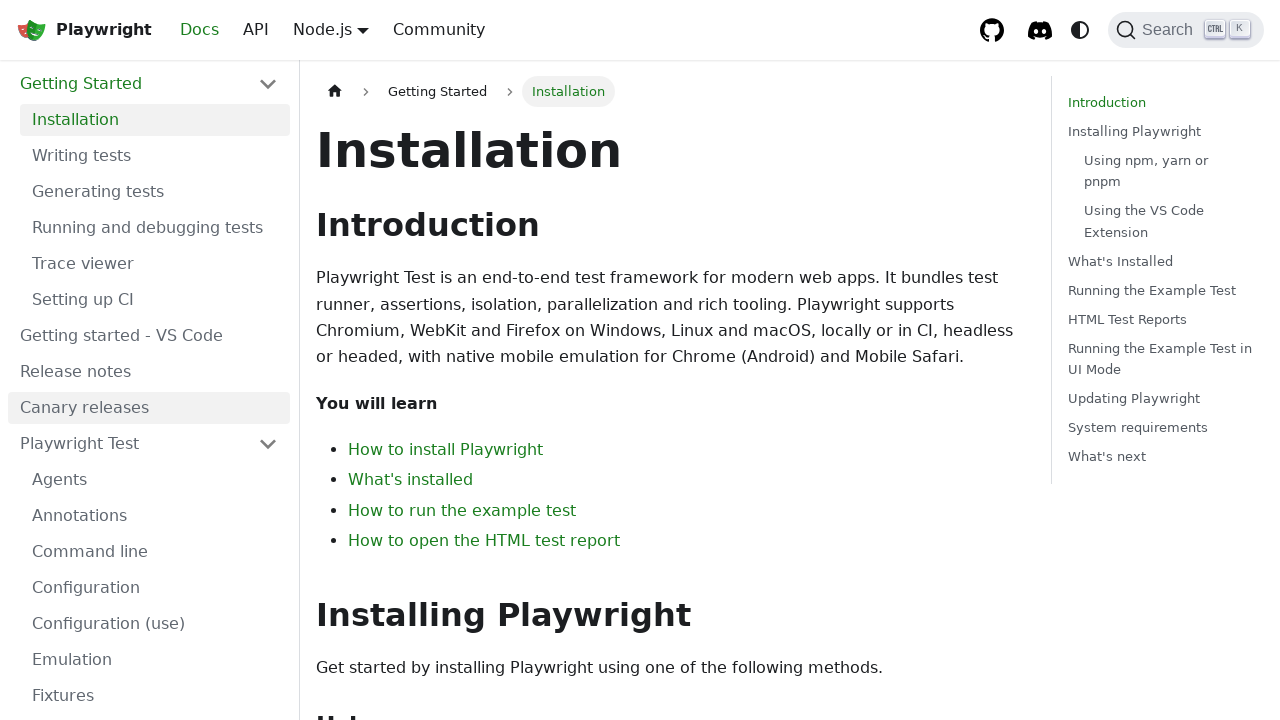